Clicks on registration link and checks if username field is enabled

Starting URL: http://automationbykrishna.com/index.html#

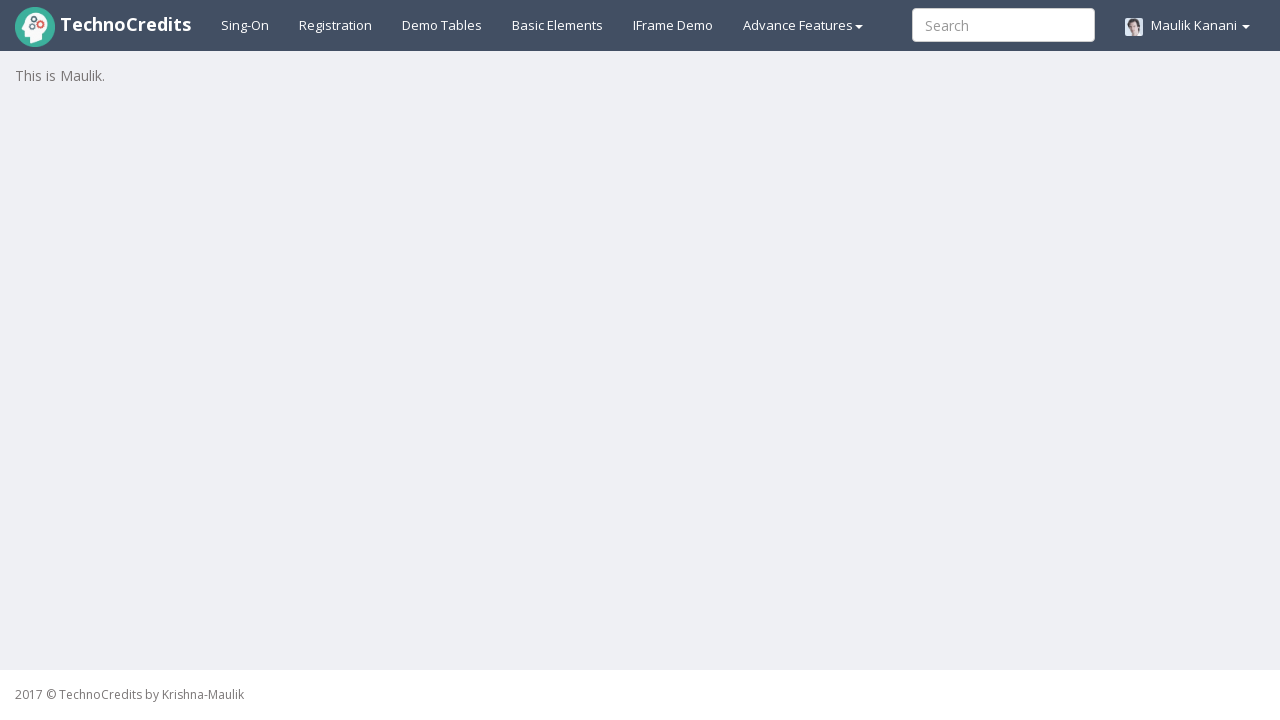

Clicked on registration link at (336, 25) on #registration2
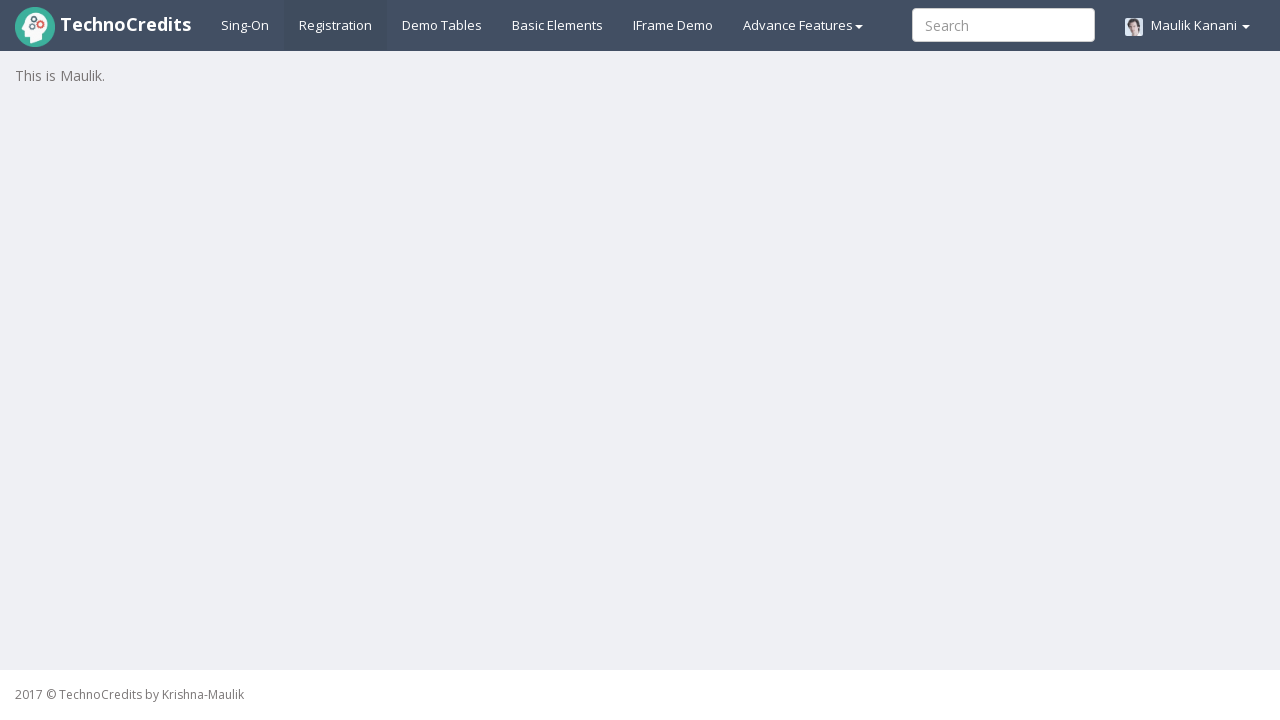

Located username field element
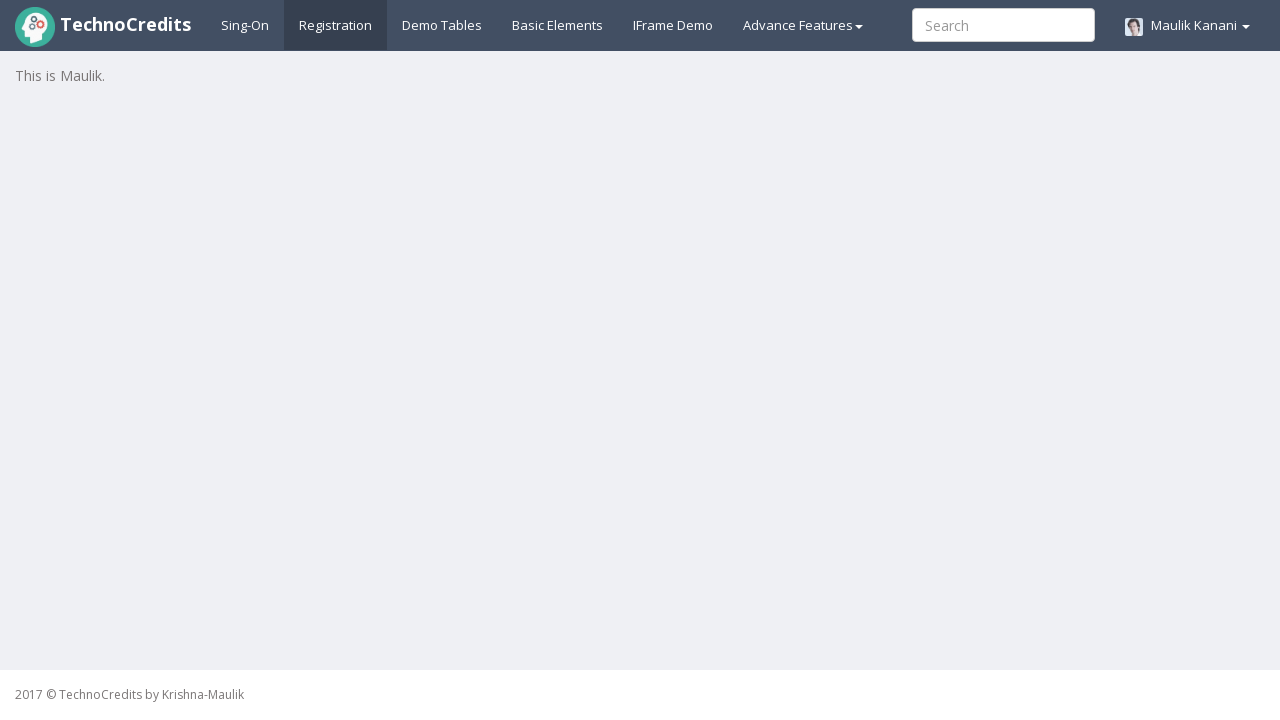

Username field is enabled
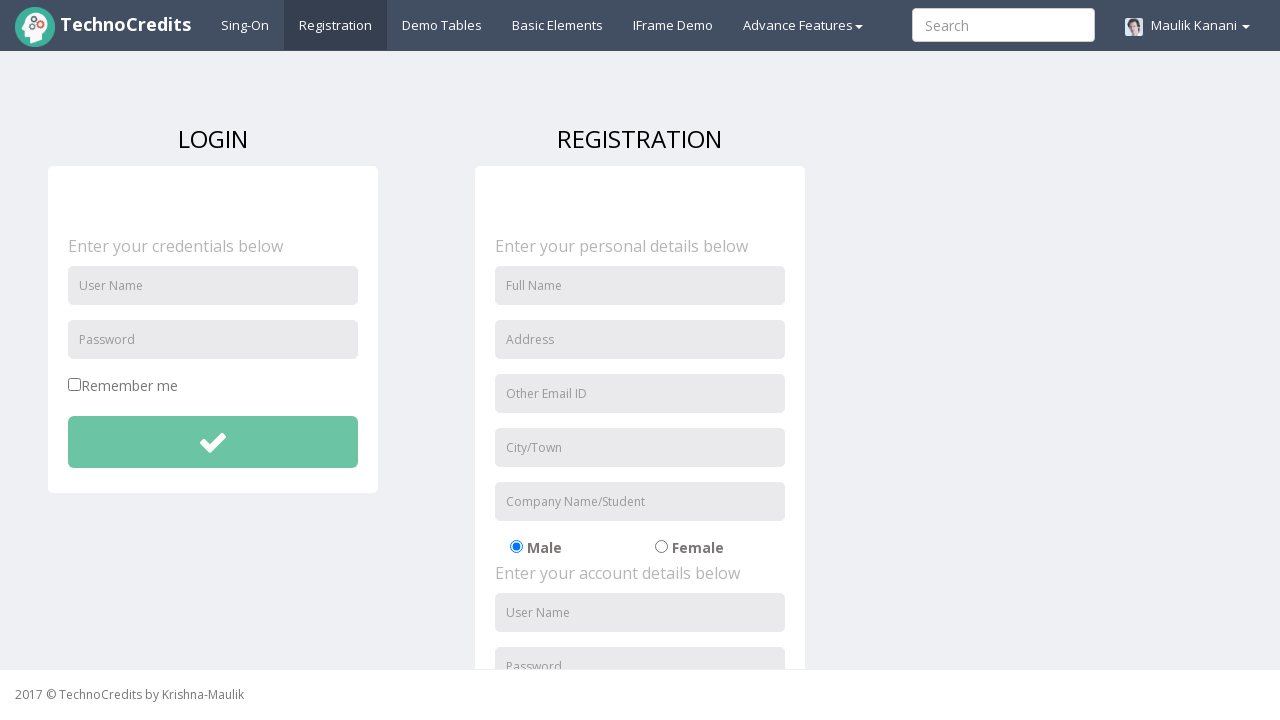

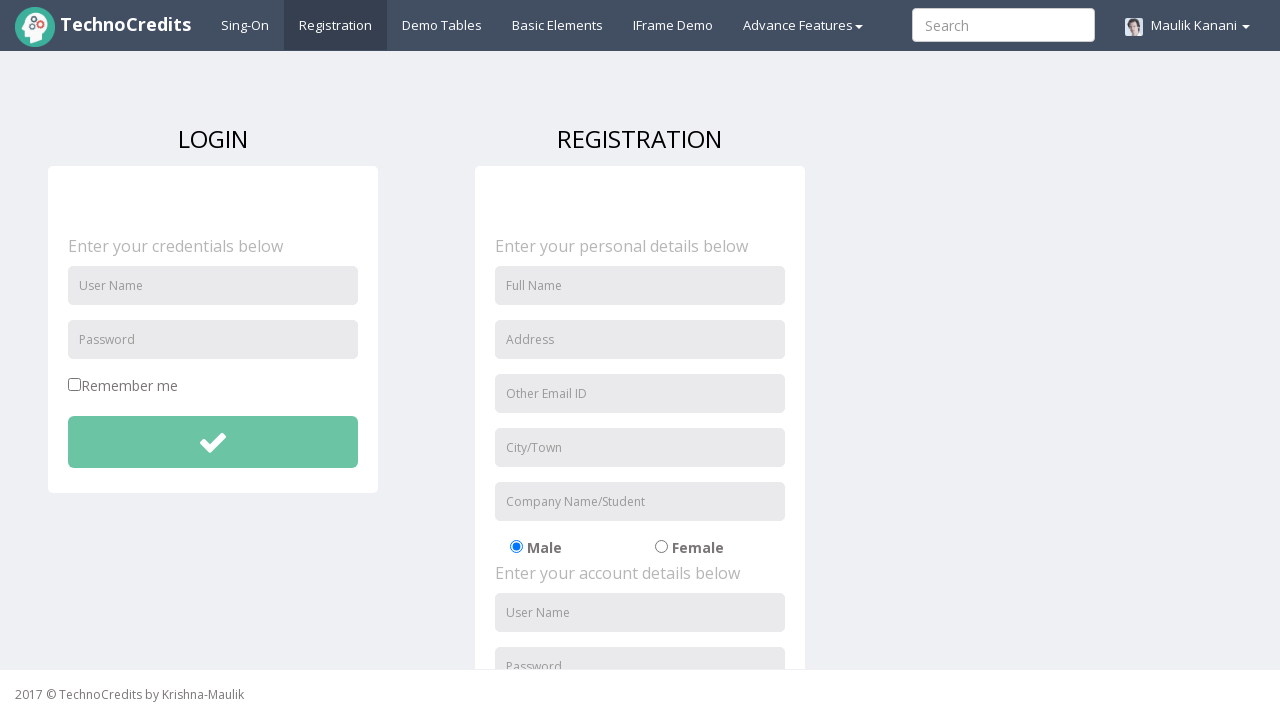